Tests form interaction on a test automation practice site by filling a name field, selecting a radio button, and checking a checkbox using JavaScript execution

Starting URL: https://testautomationpractice.blogspot.com/

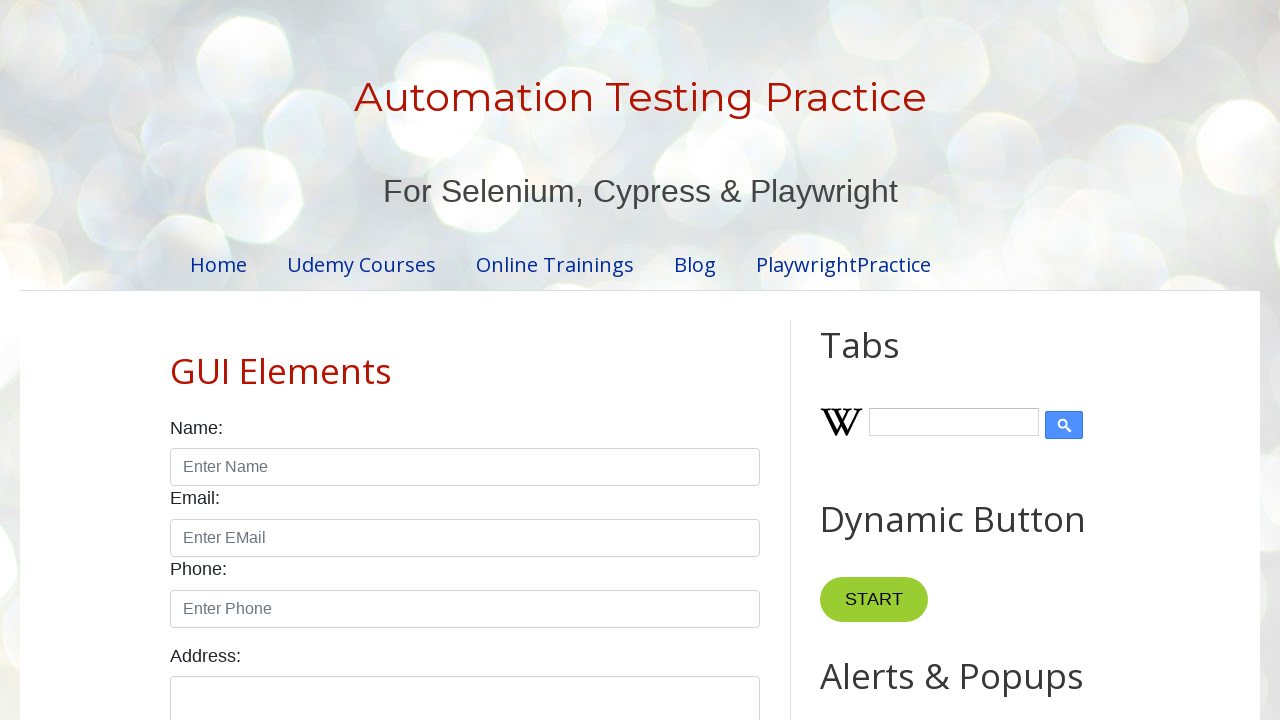

Filled name field with 'Girija' using JavaScript
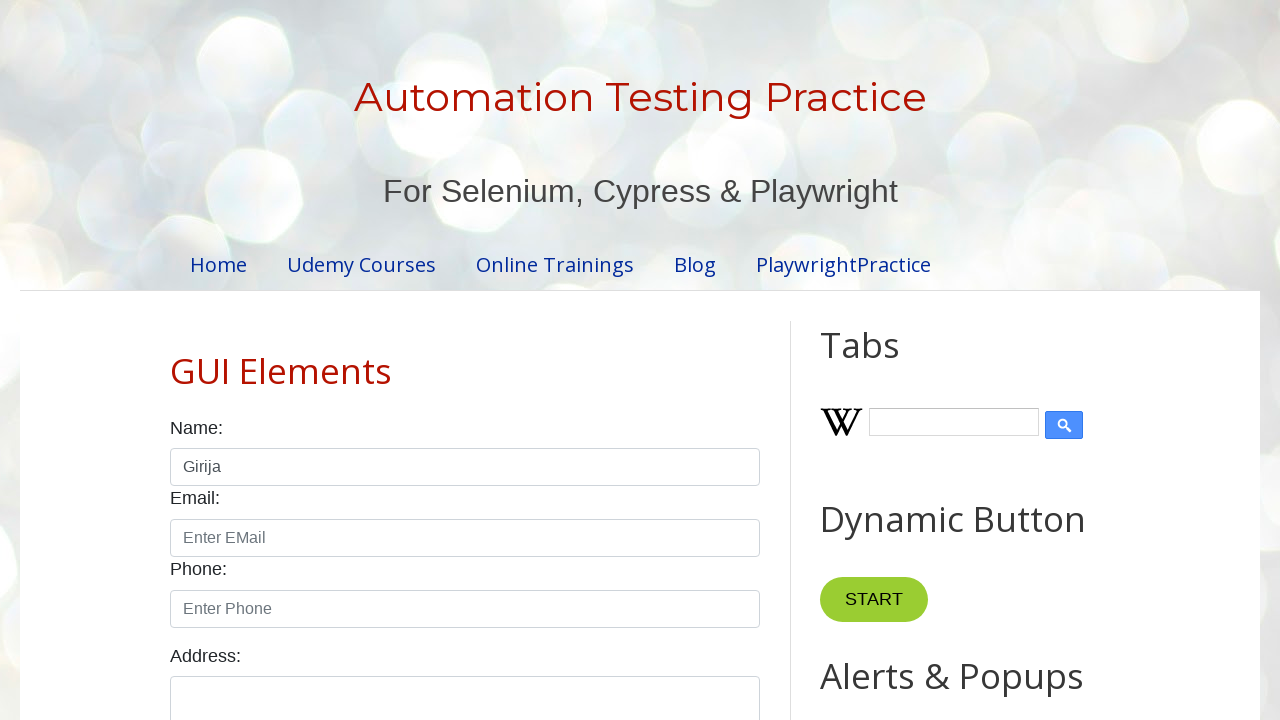

Clicked female radio button using JavaScript
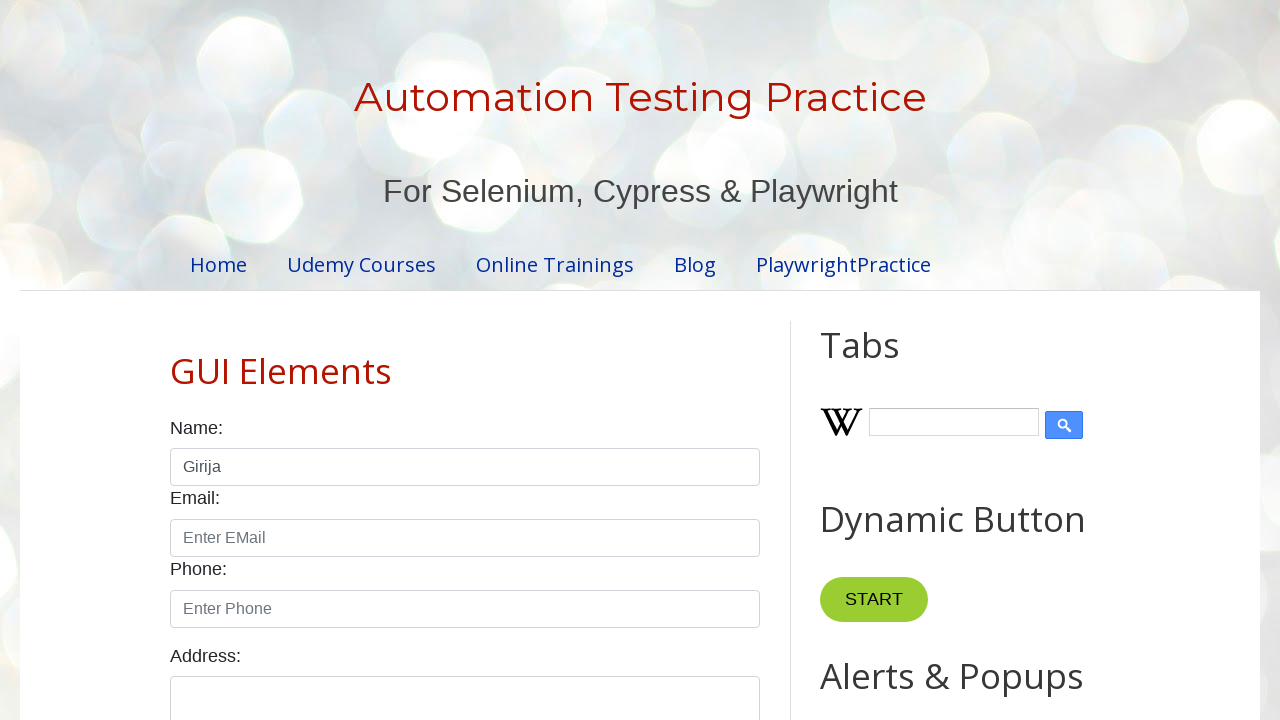

Clicked Sunday checkbox using JavaScript
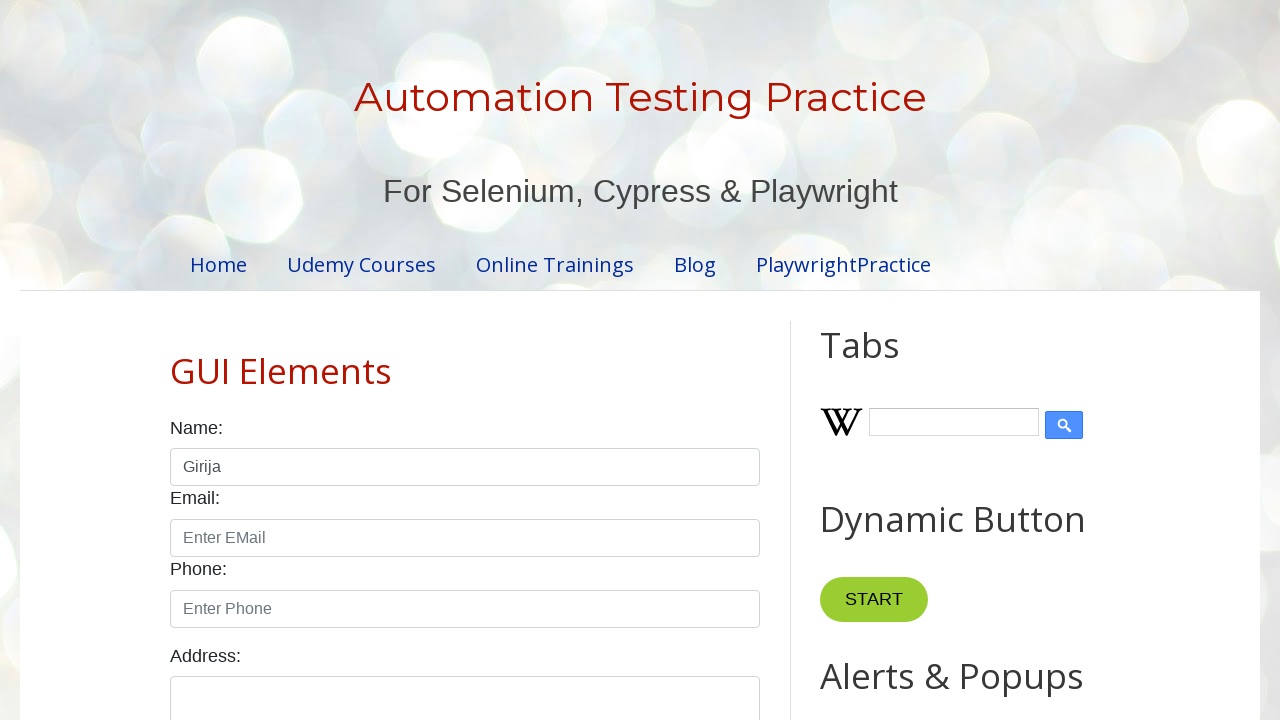

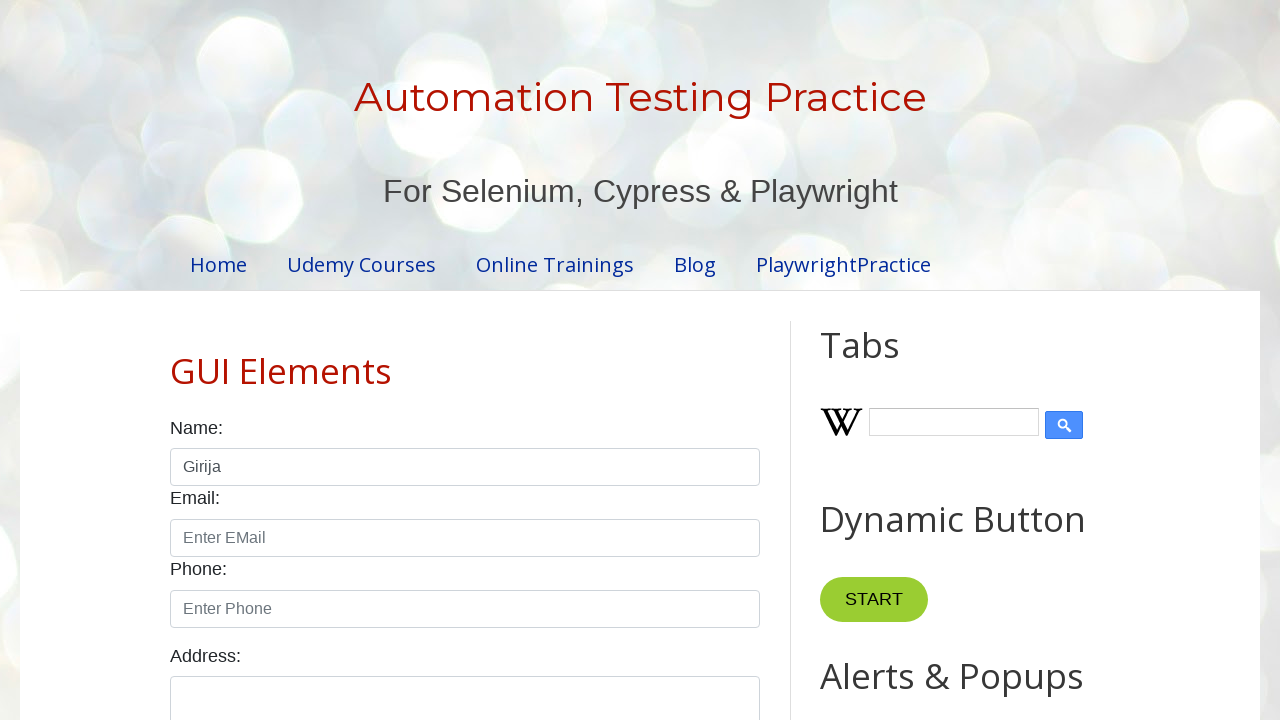